Tests drag and drop functionality by dragging a football element to two different drop zones and verifying the drops were successful

Starting URL: https://v1.training-support.net/selenium/drag-drop

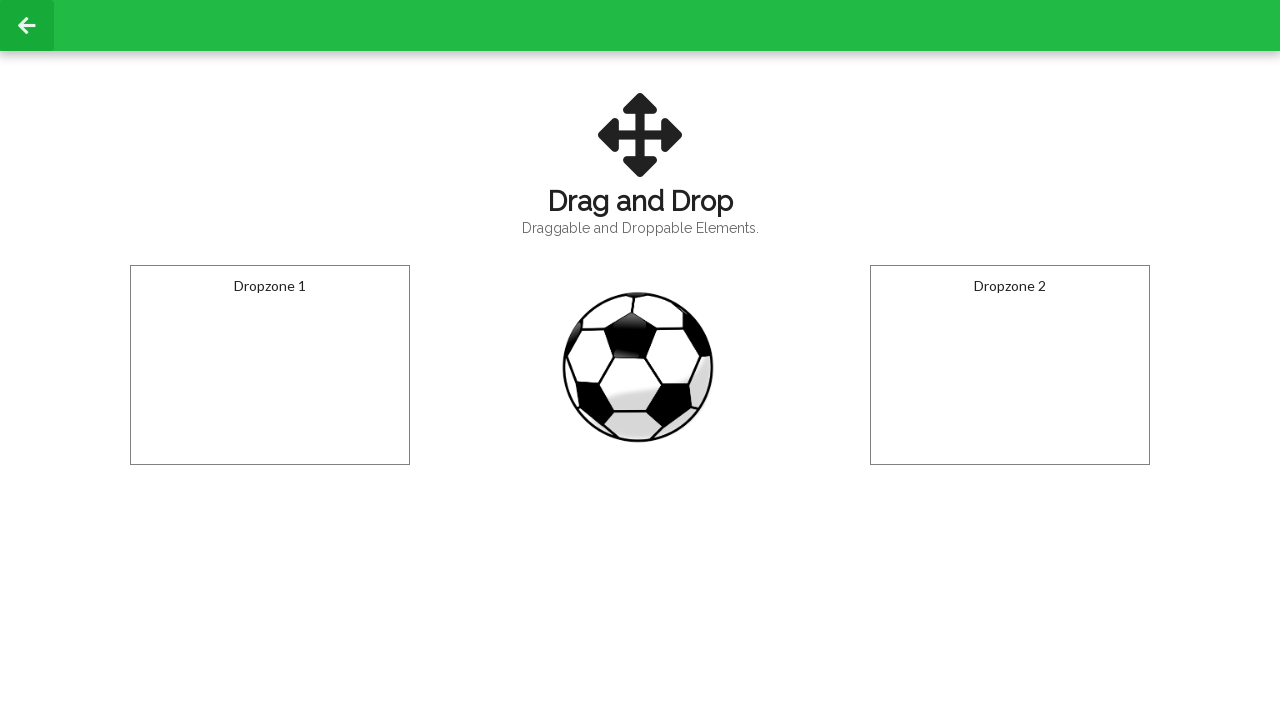

Dragged football element to first drop zone at (270, 365)
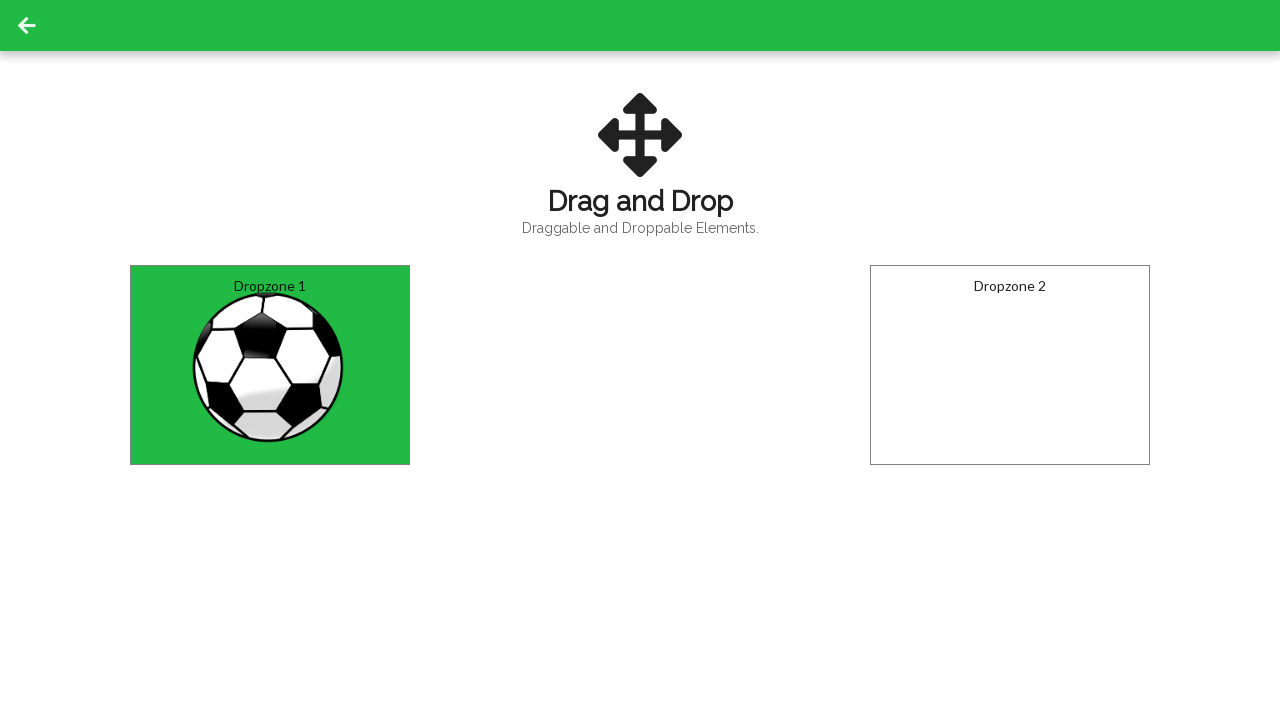

Waited for first drop to register
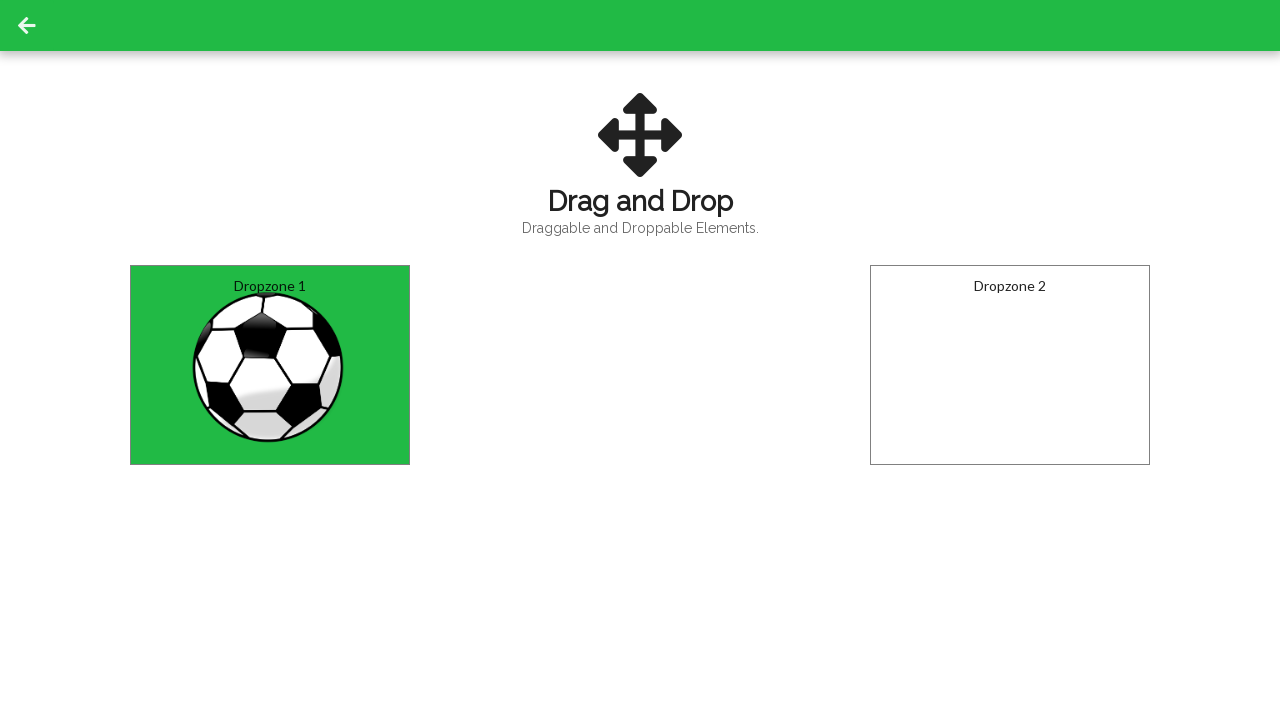

Verified first drop was successful - 'Dropped!' message appeared
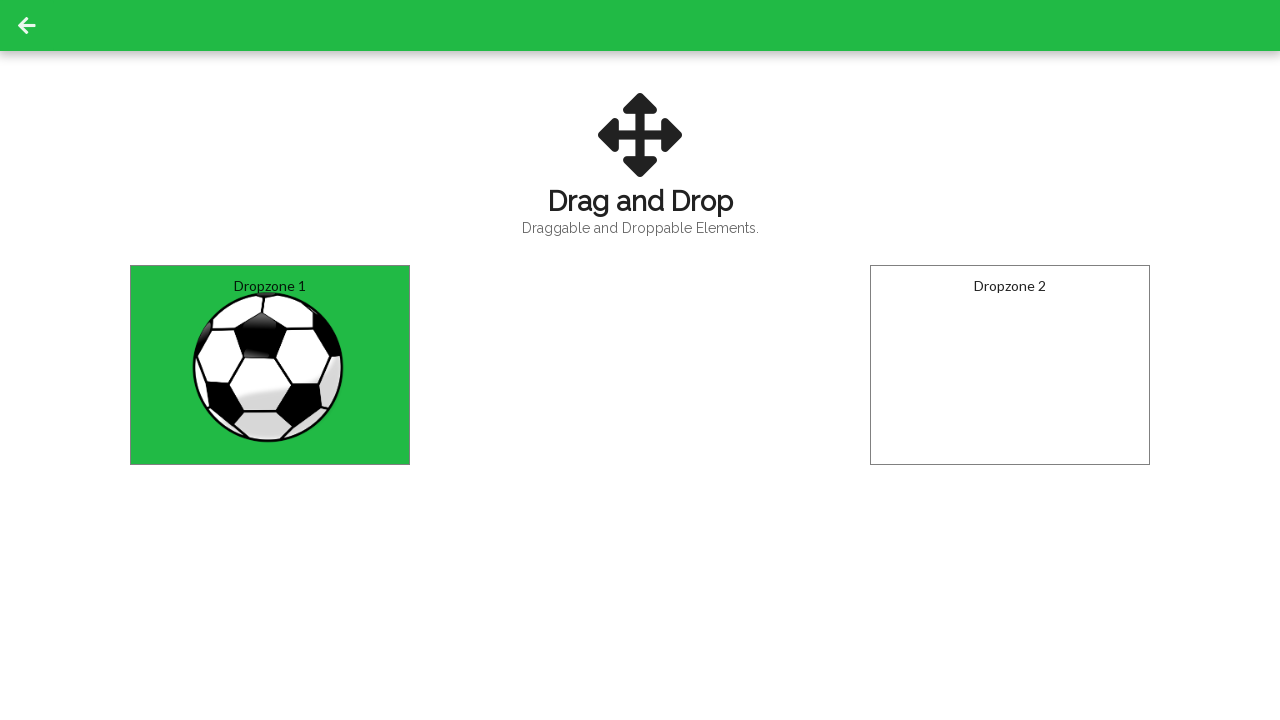

Dragged football element to second drop zone at (1010, 365)
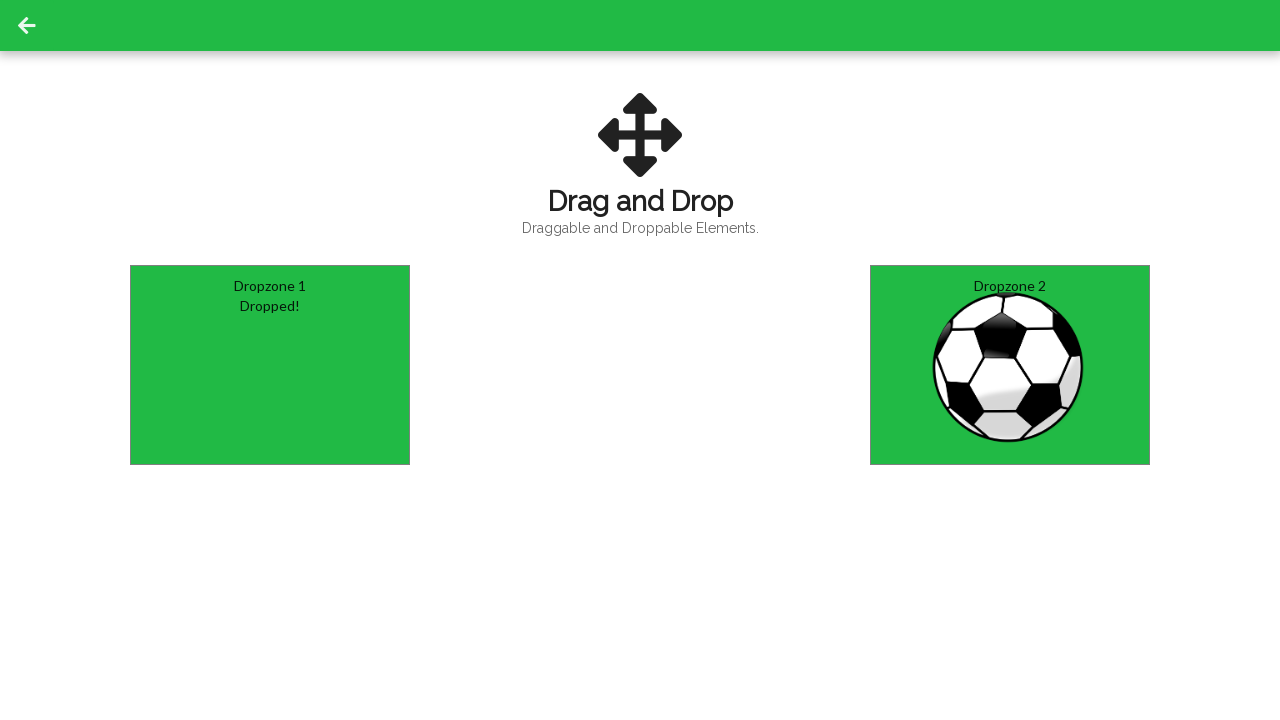

Verified second drop was successful - 'Dropped!' message appeared
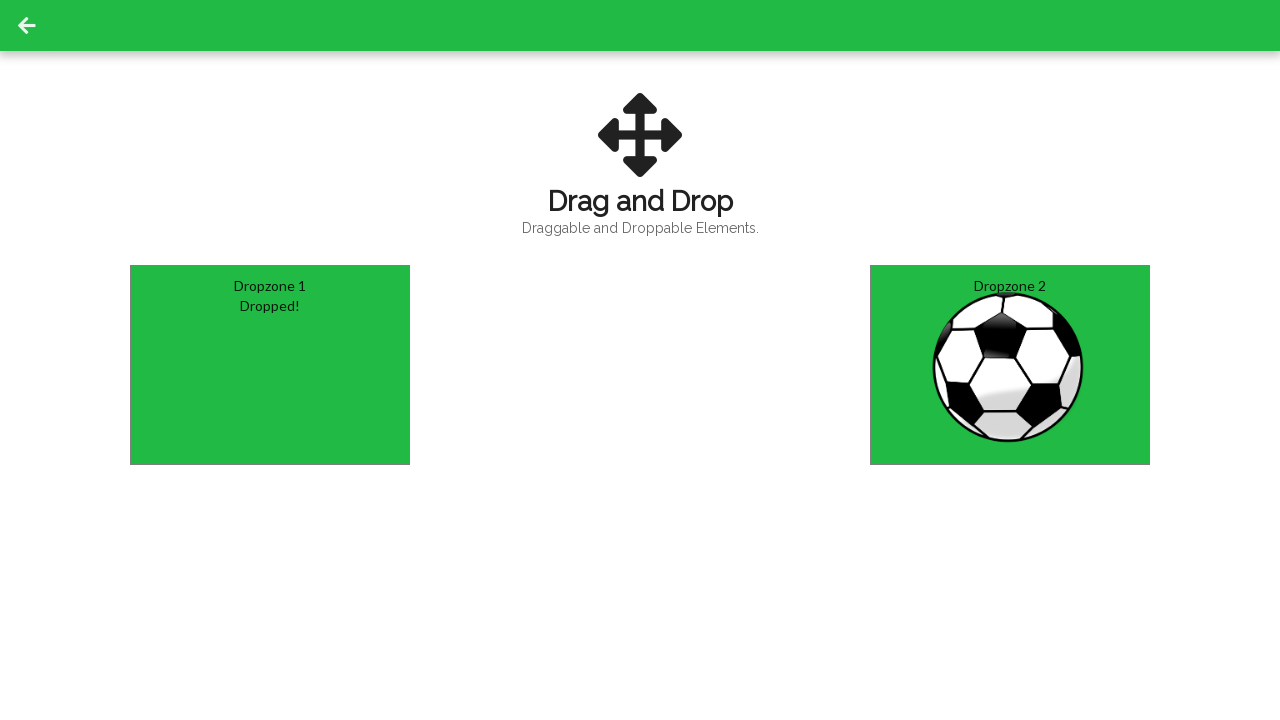

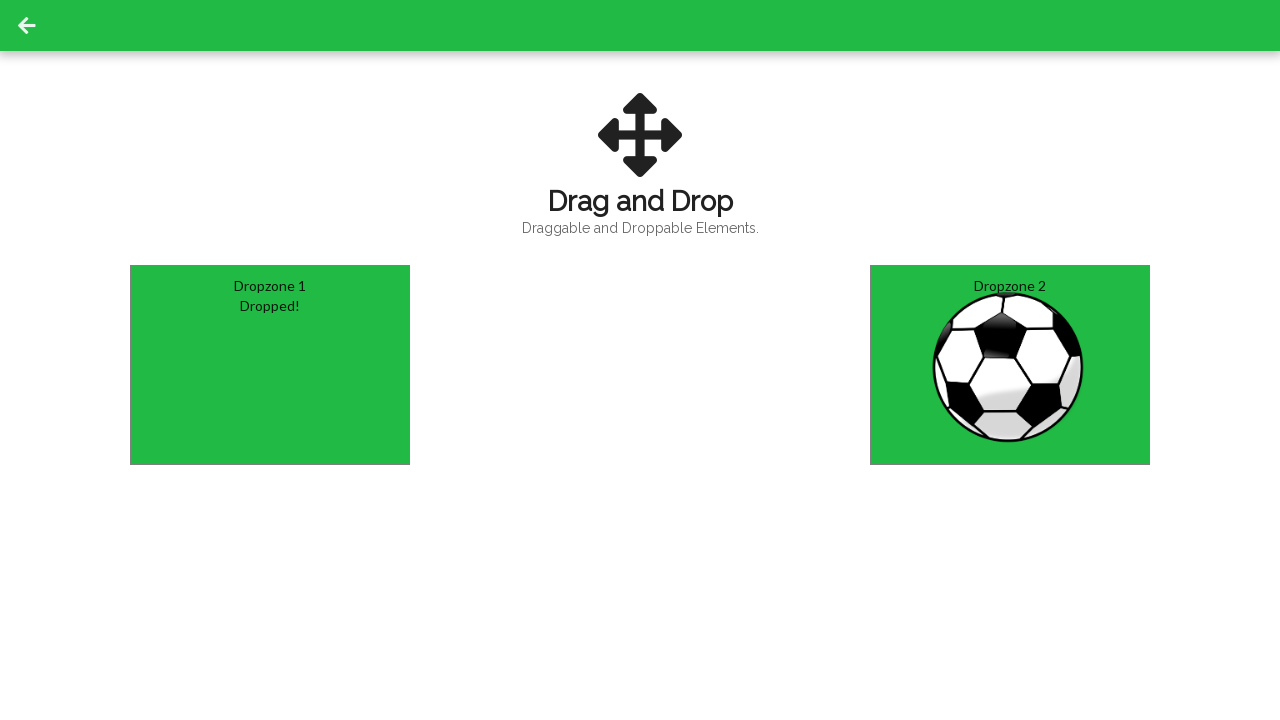